Tests click events functionality by navigating to the click events page, clicking a button that triggers a dog sound, and verifying the displayed text changes to "Woof!"

Starting URL: https://practice-automation.com/

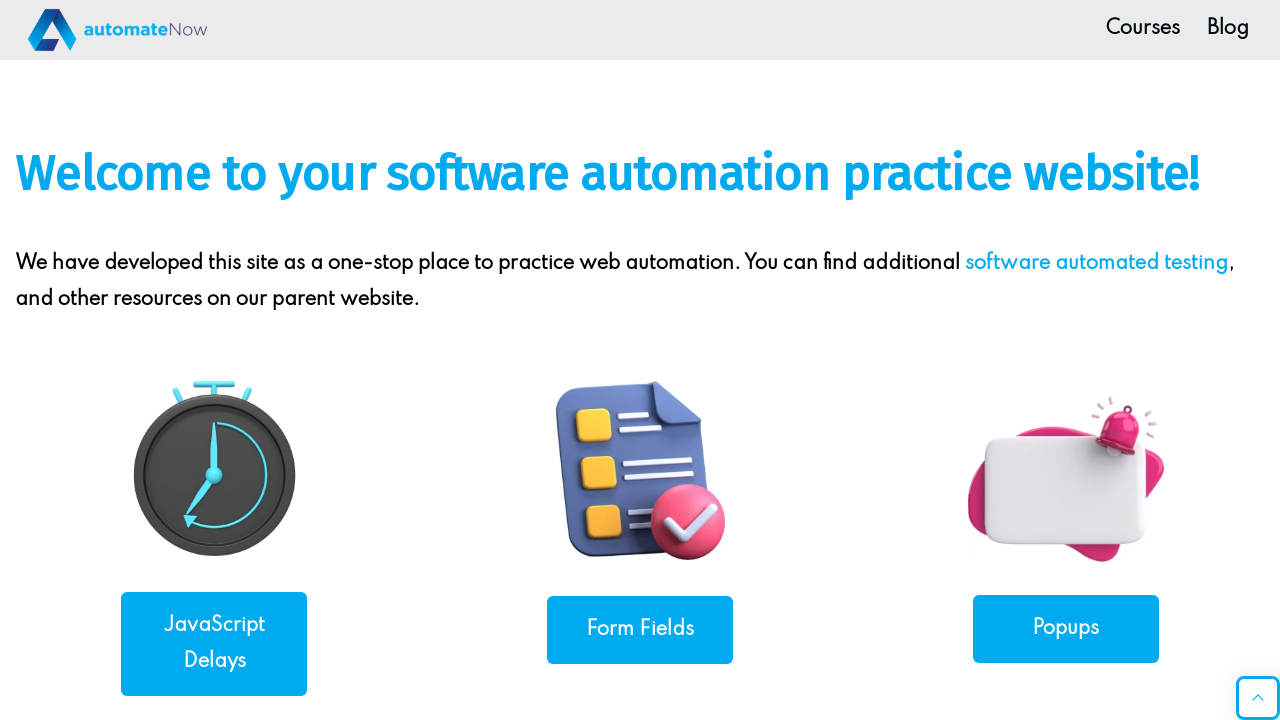

Clicked on Click Events link to navigate to click events page at (214, 360) on a[href='https://practice-automation.com/click-events/']
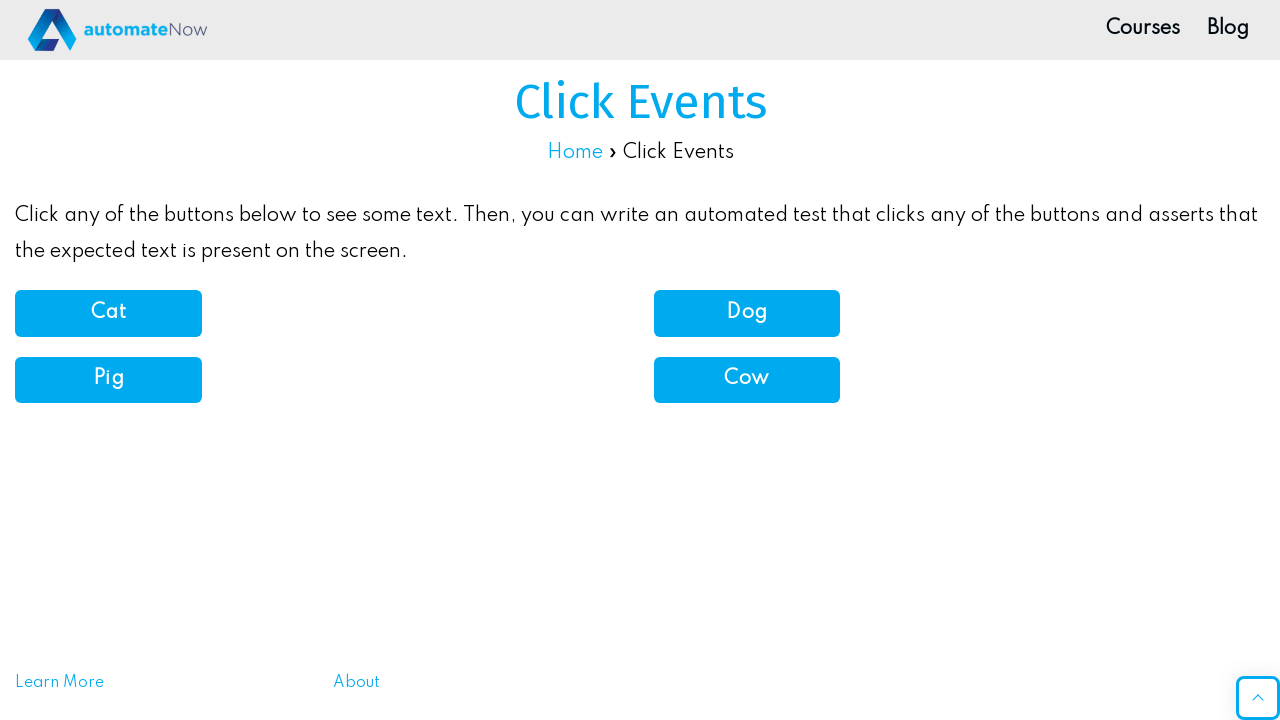

Clicked the dog sound button to trigger the click event at (747, 313) on button[onclick='dogSound()']
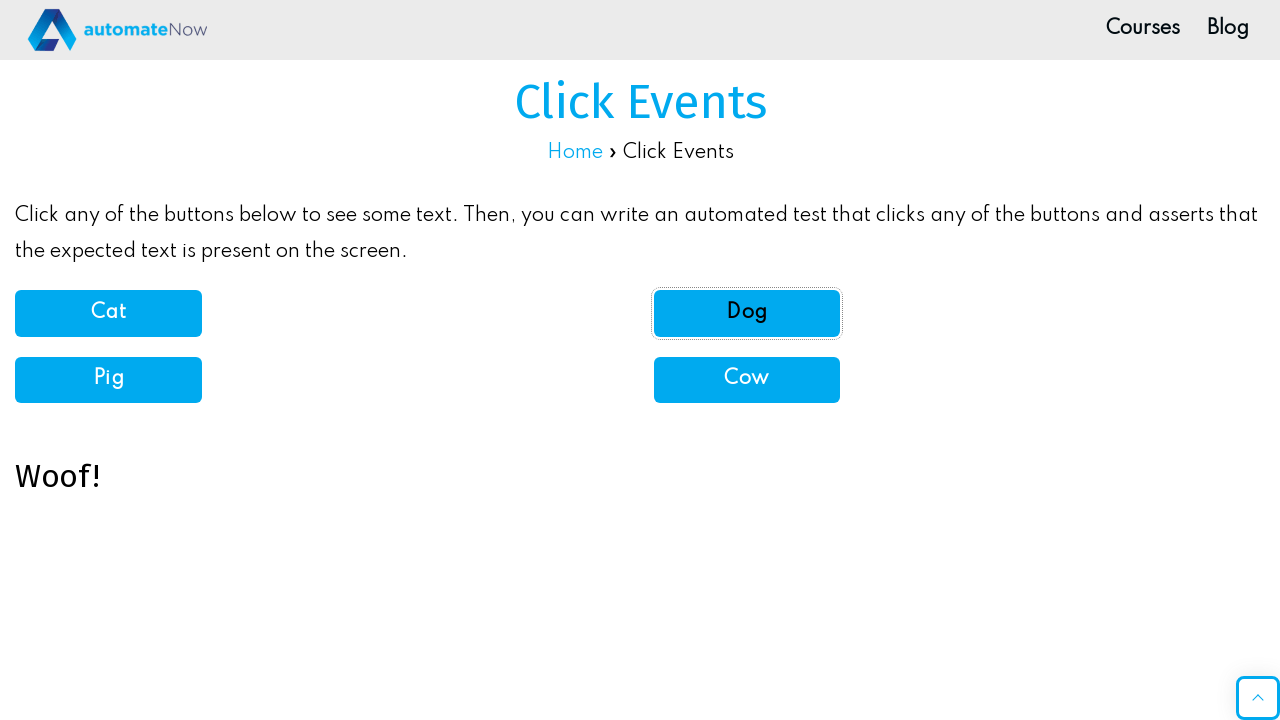

Verified that the demo text element appeared after button click
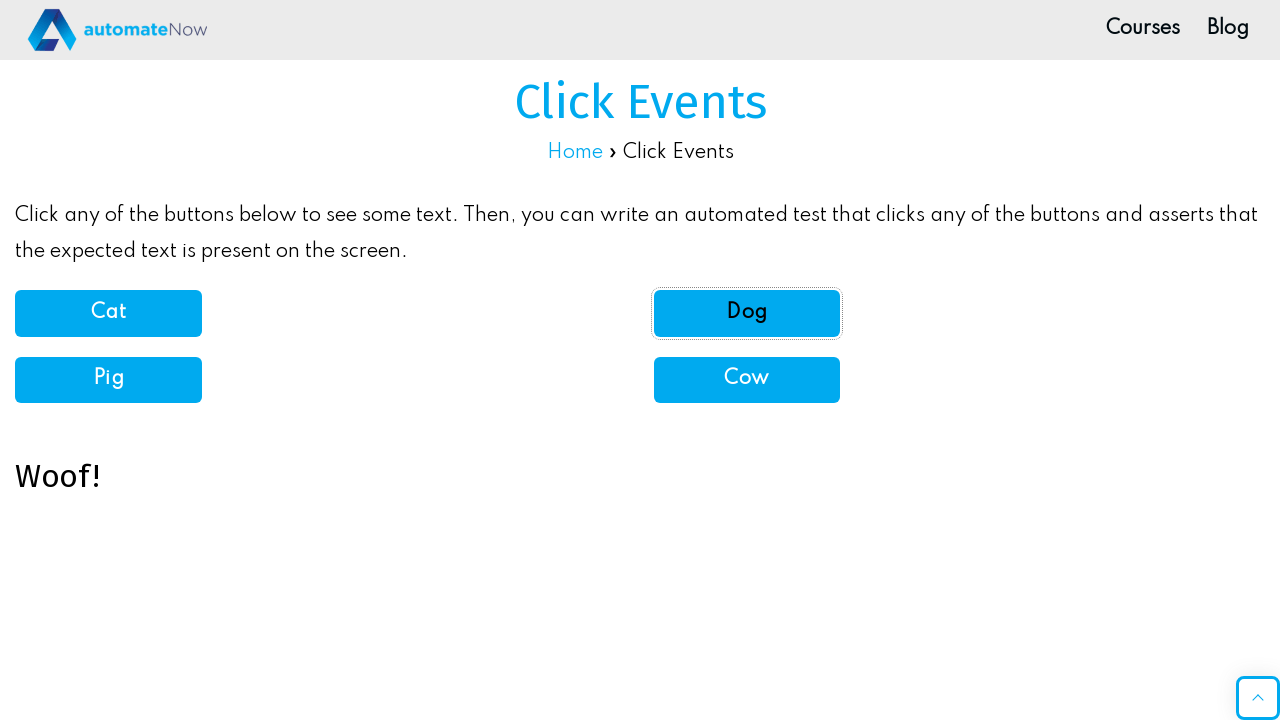

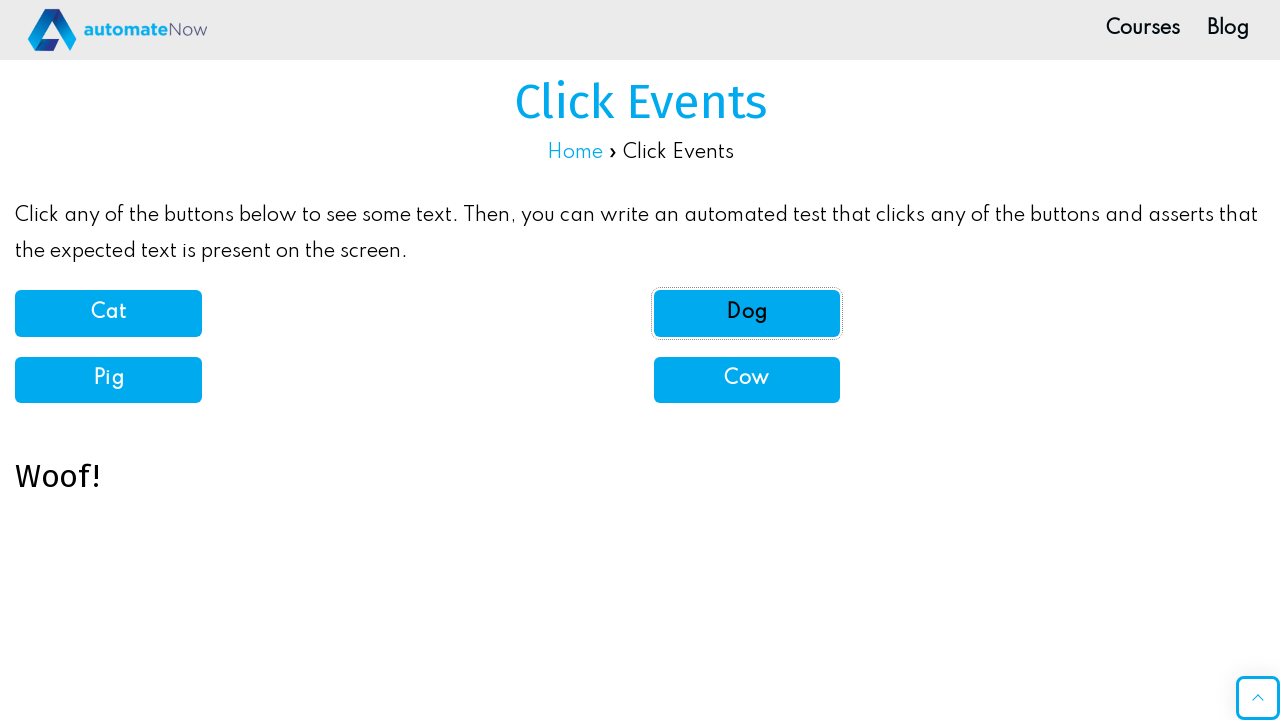